Tests dropdown functionality by selecting an option by index from the dropdown menu

Starting URL: http://the-internet.herokuapp.com/dropdown

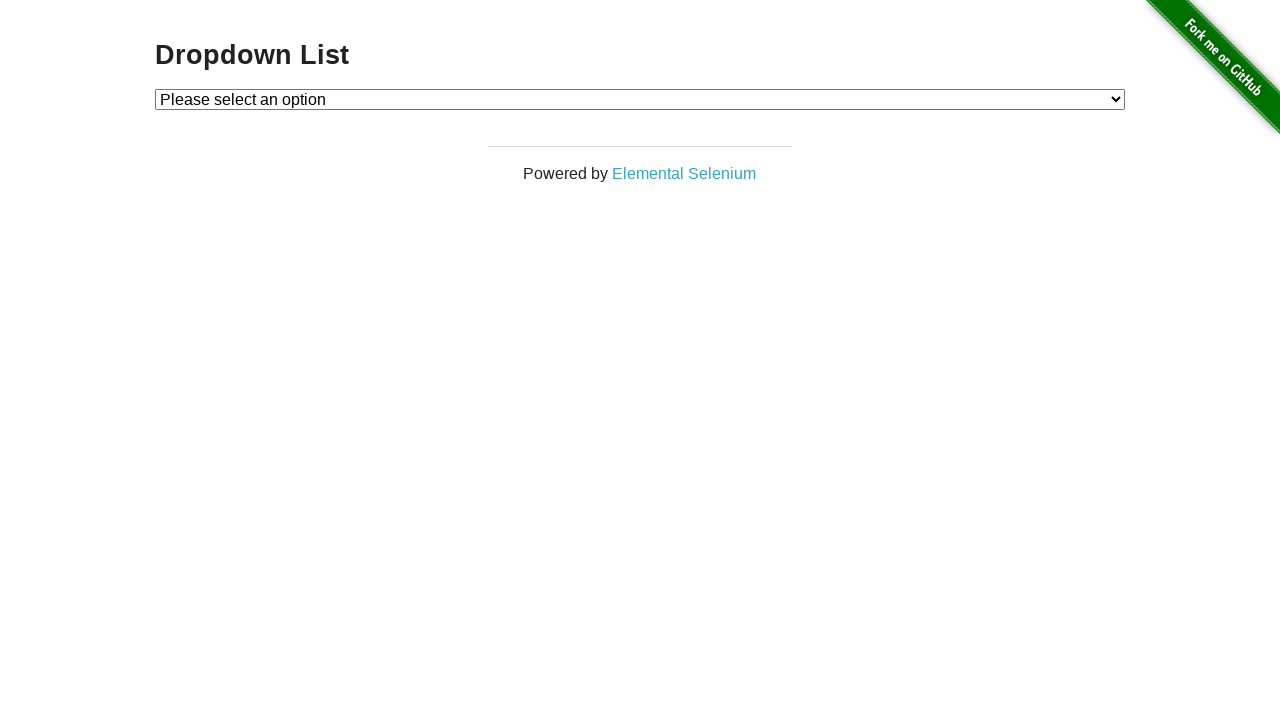

Located dropdown menu element
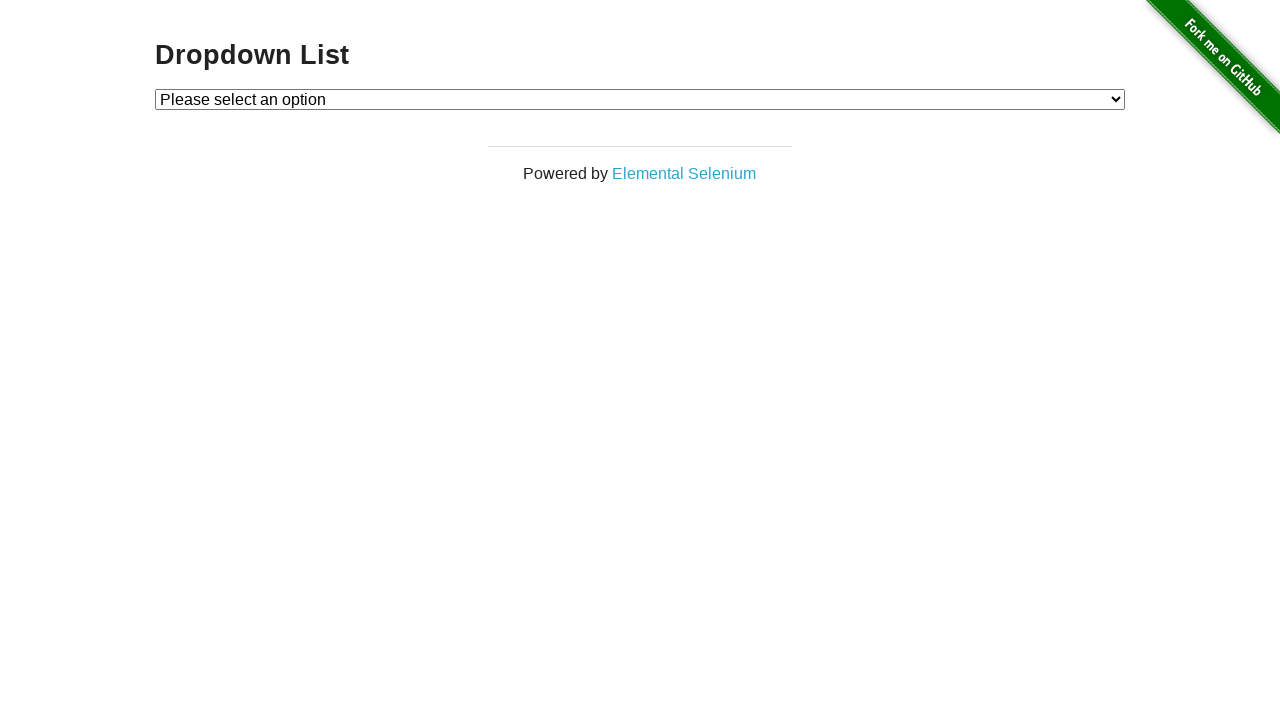

Selected option at index 1 from dropdown menu on #dropdown
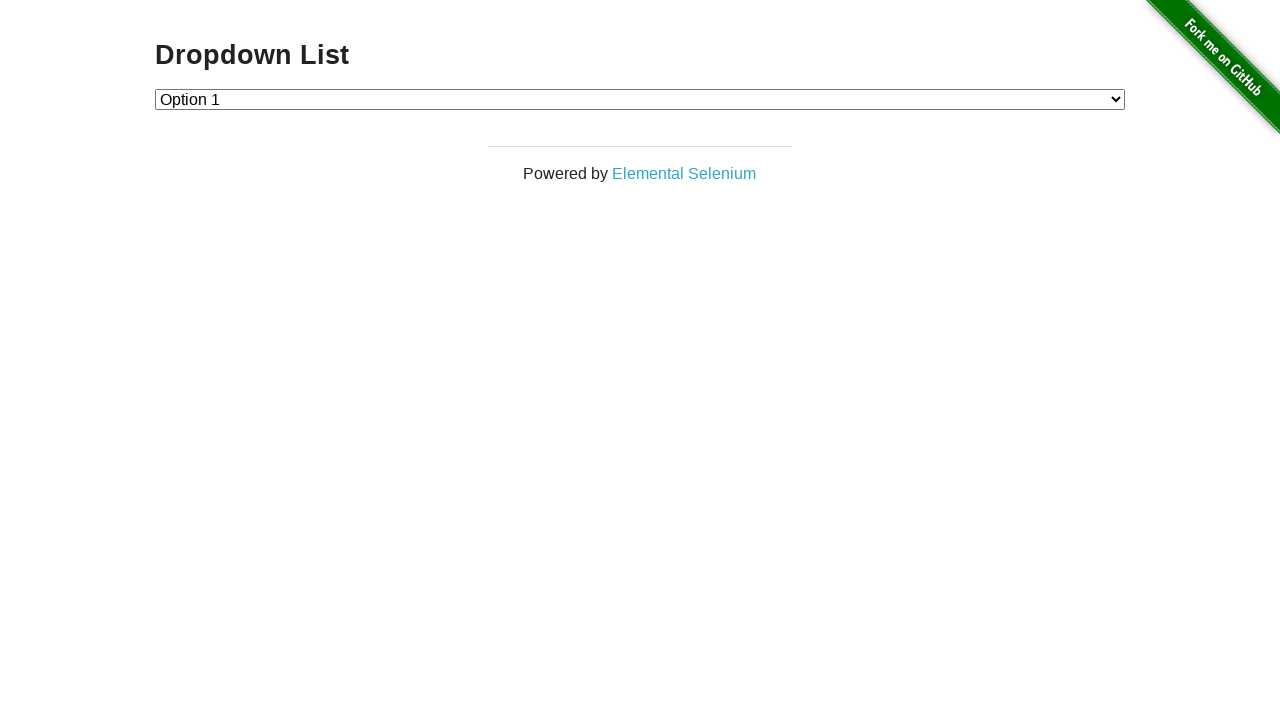

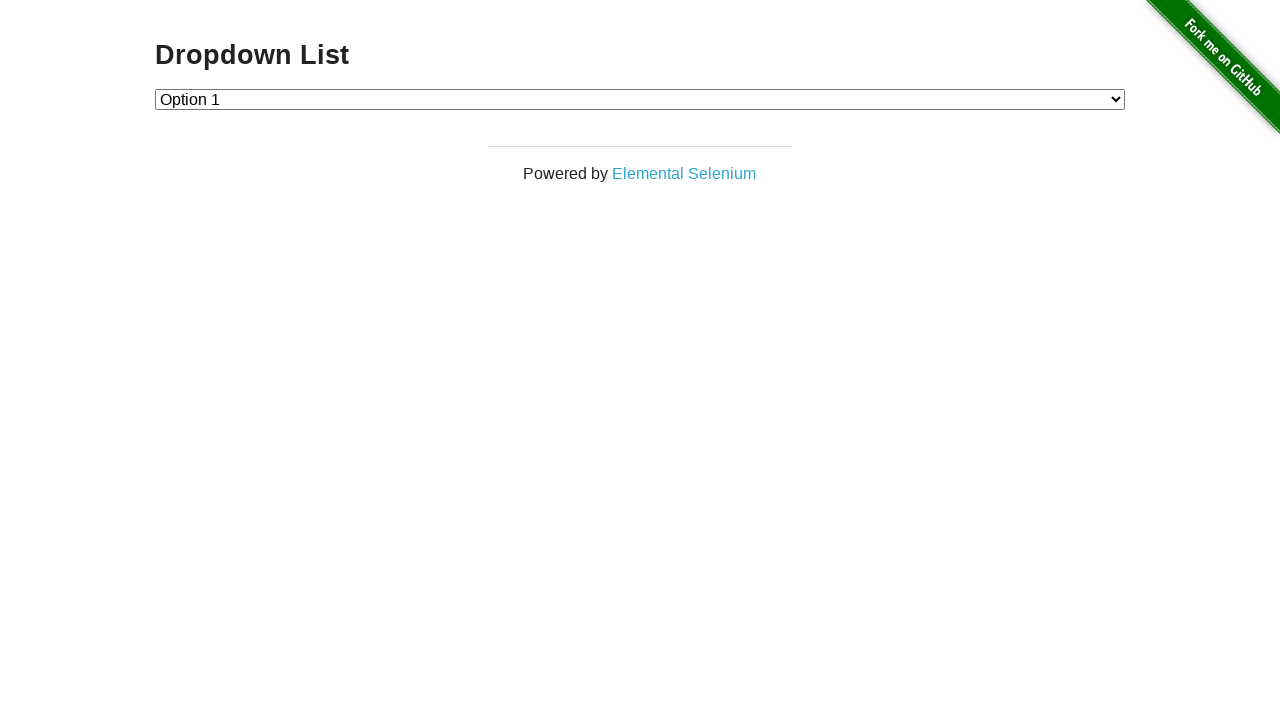